Tests iframe handling by navigating to a W3Schools tryit page, locating all iframes on the page, and switching between different frames using both index and name attributes.

Starting URL: https://www.w3schools.com/jsref/tryit.asp?filename=tryjsref_submit_get

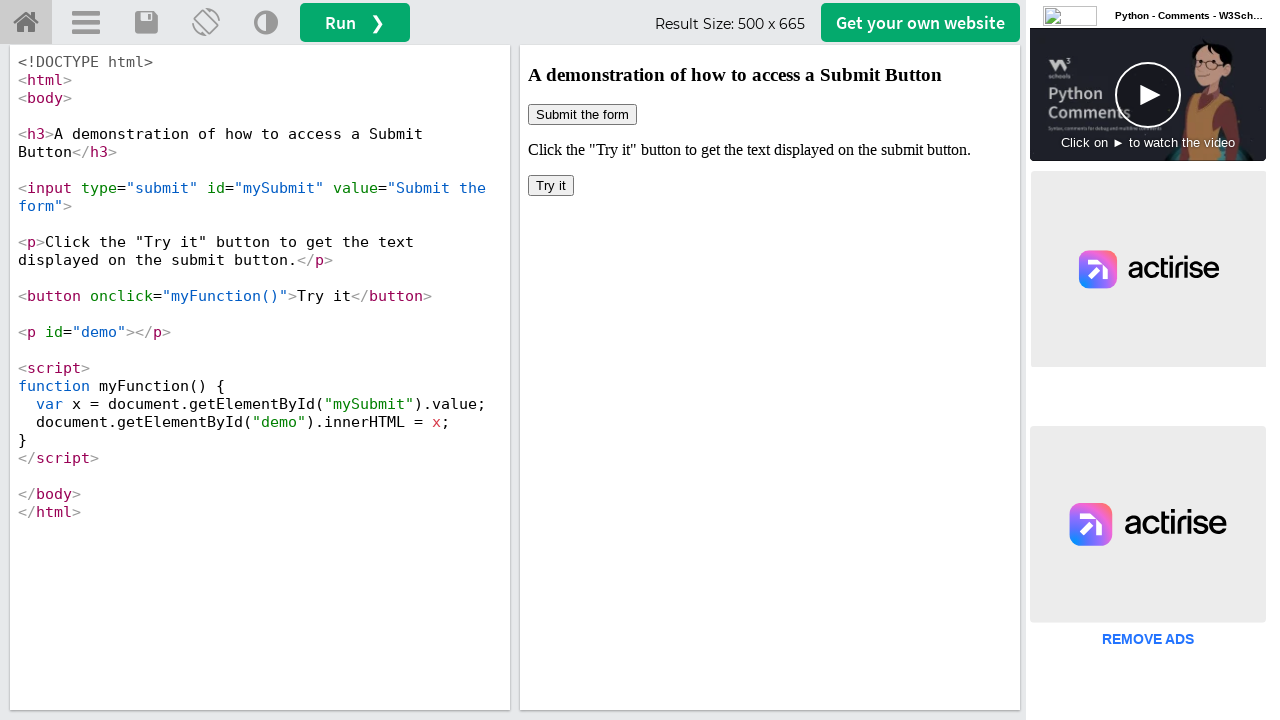

Set viewport size to 1920x1080
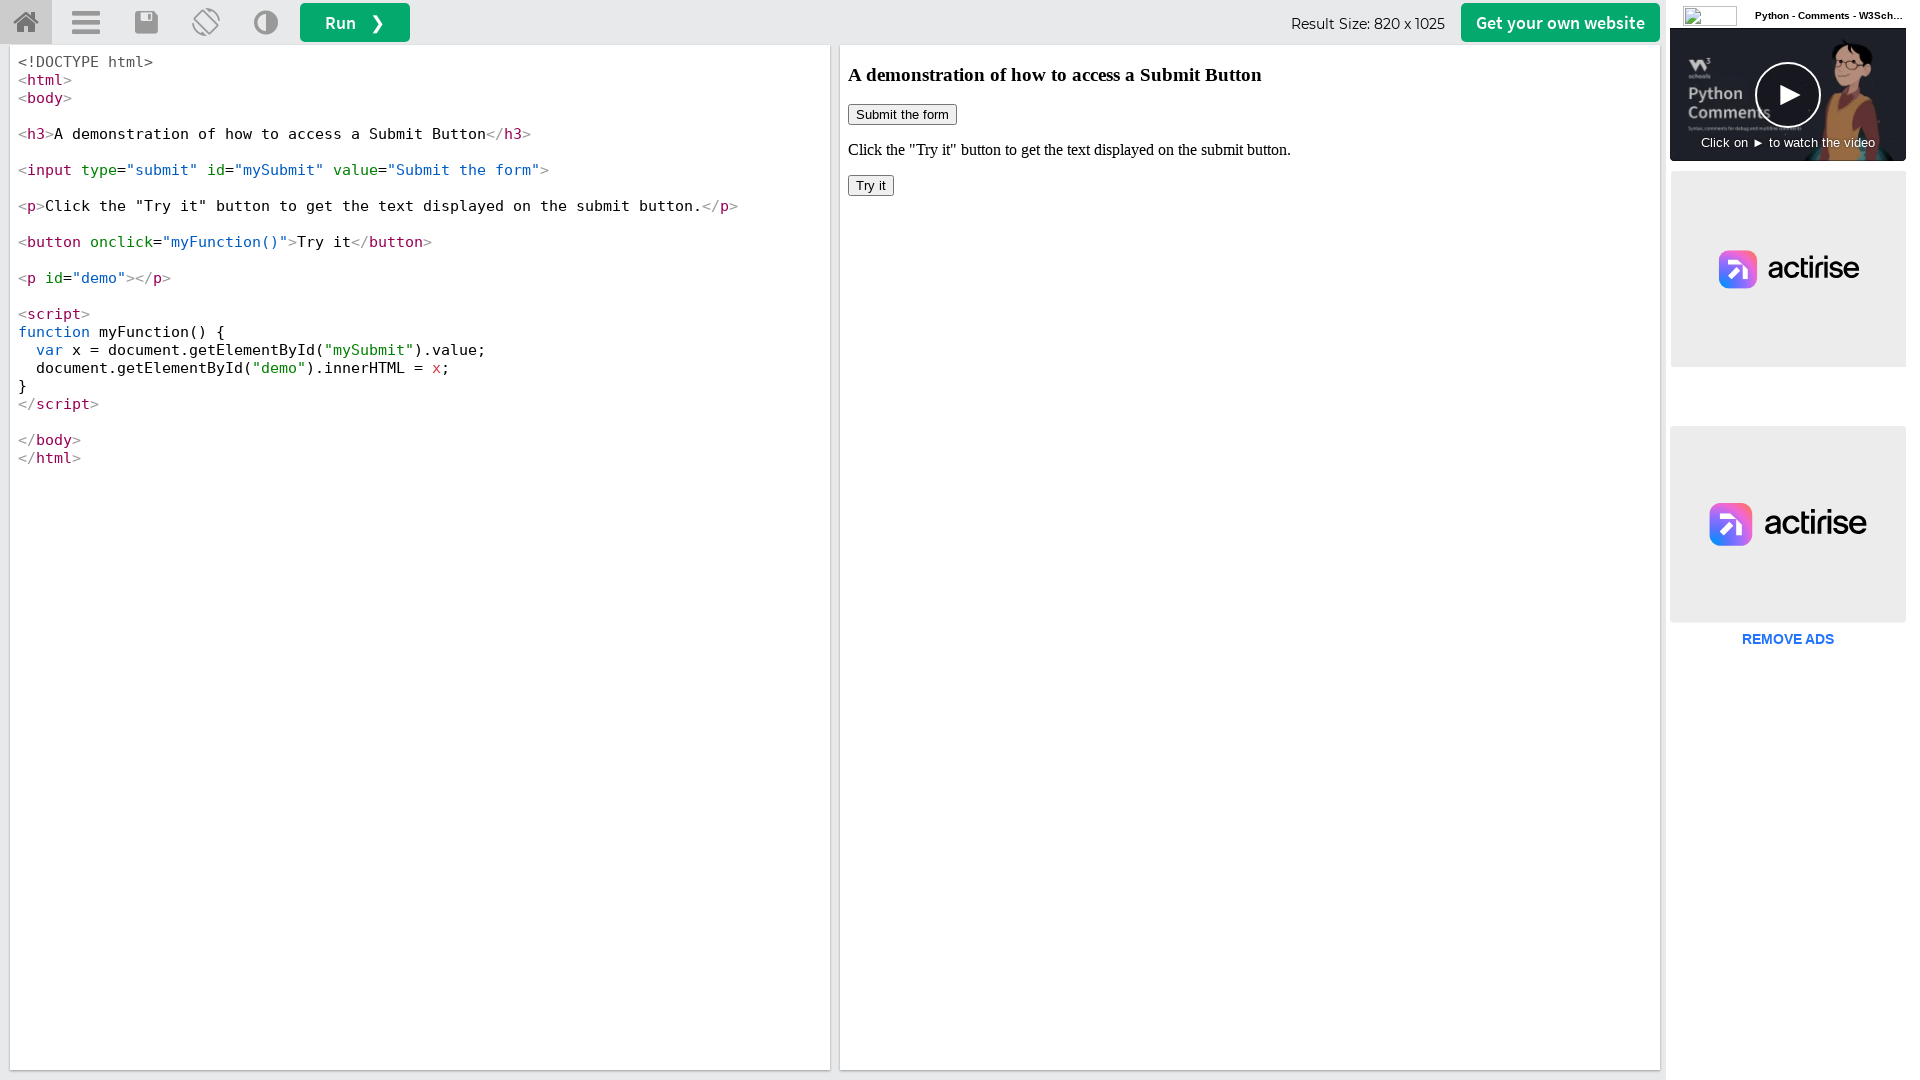

Waited for iframe element to be present
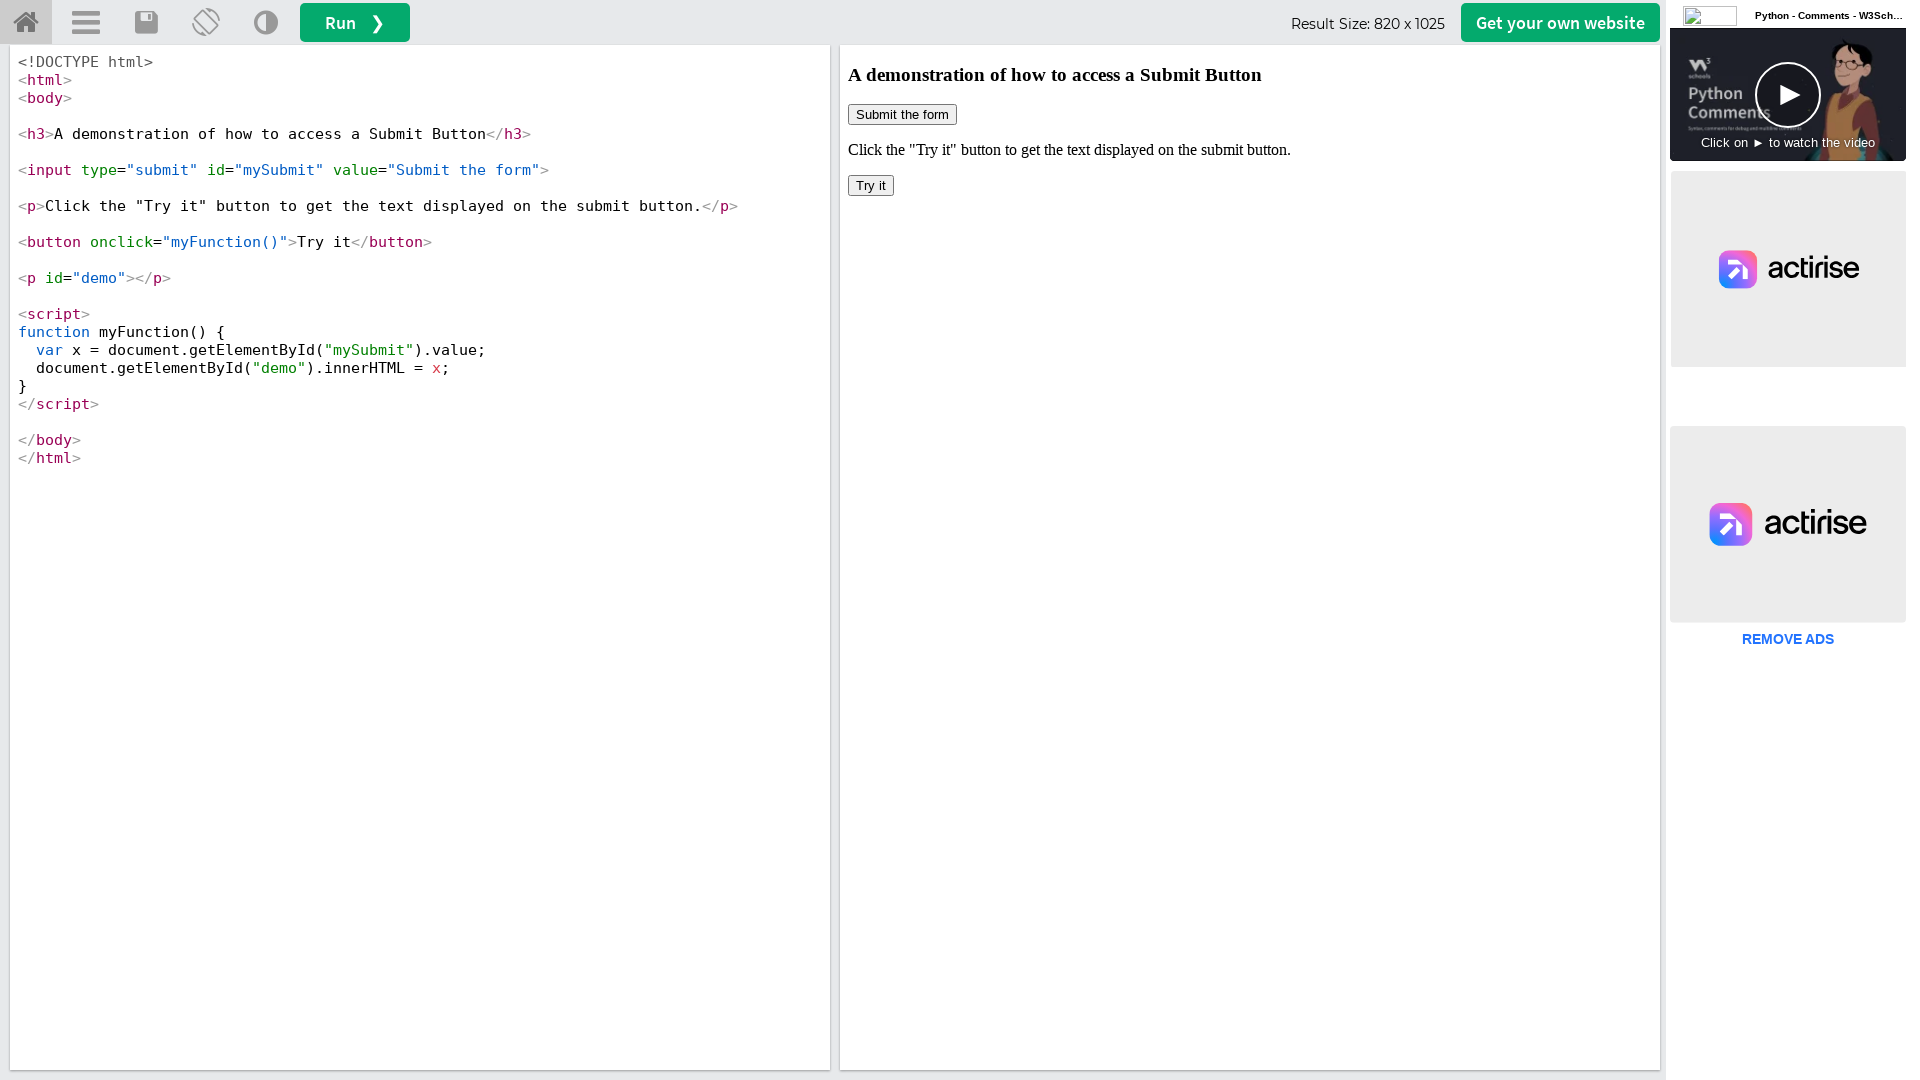

Located all iframe elements on the page
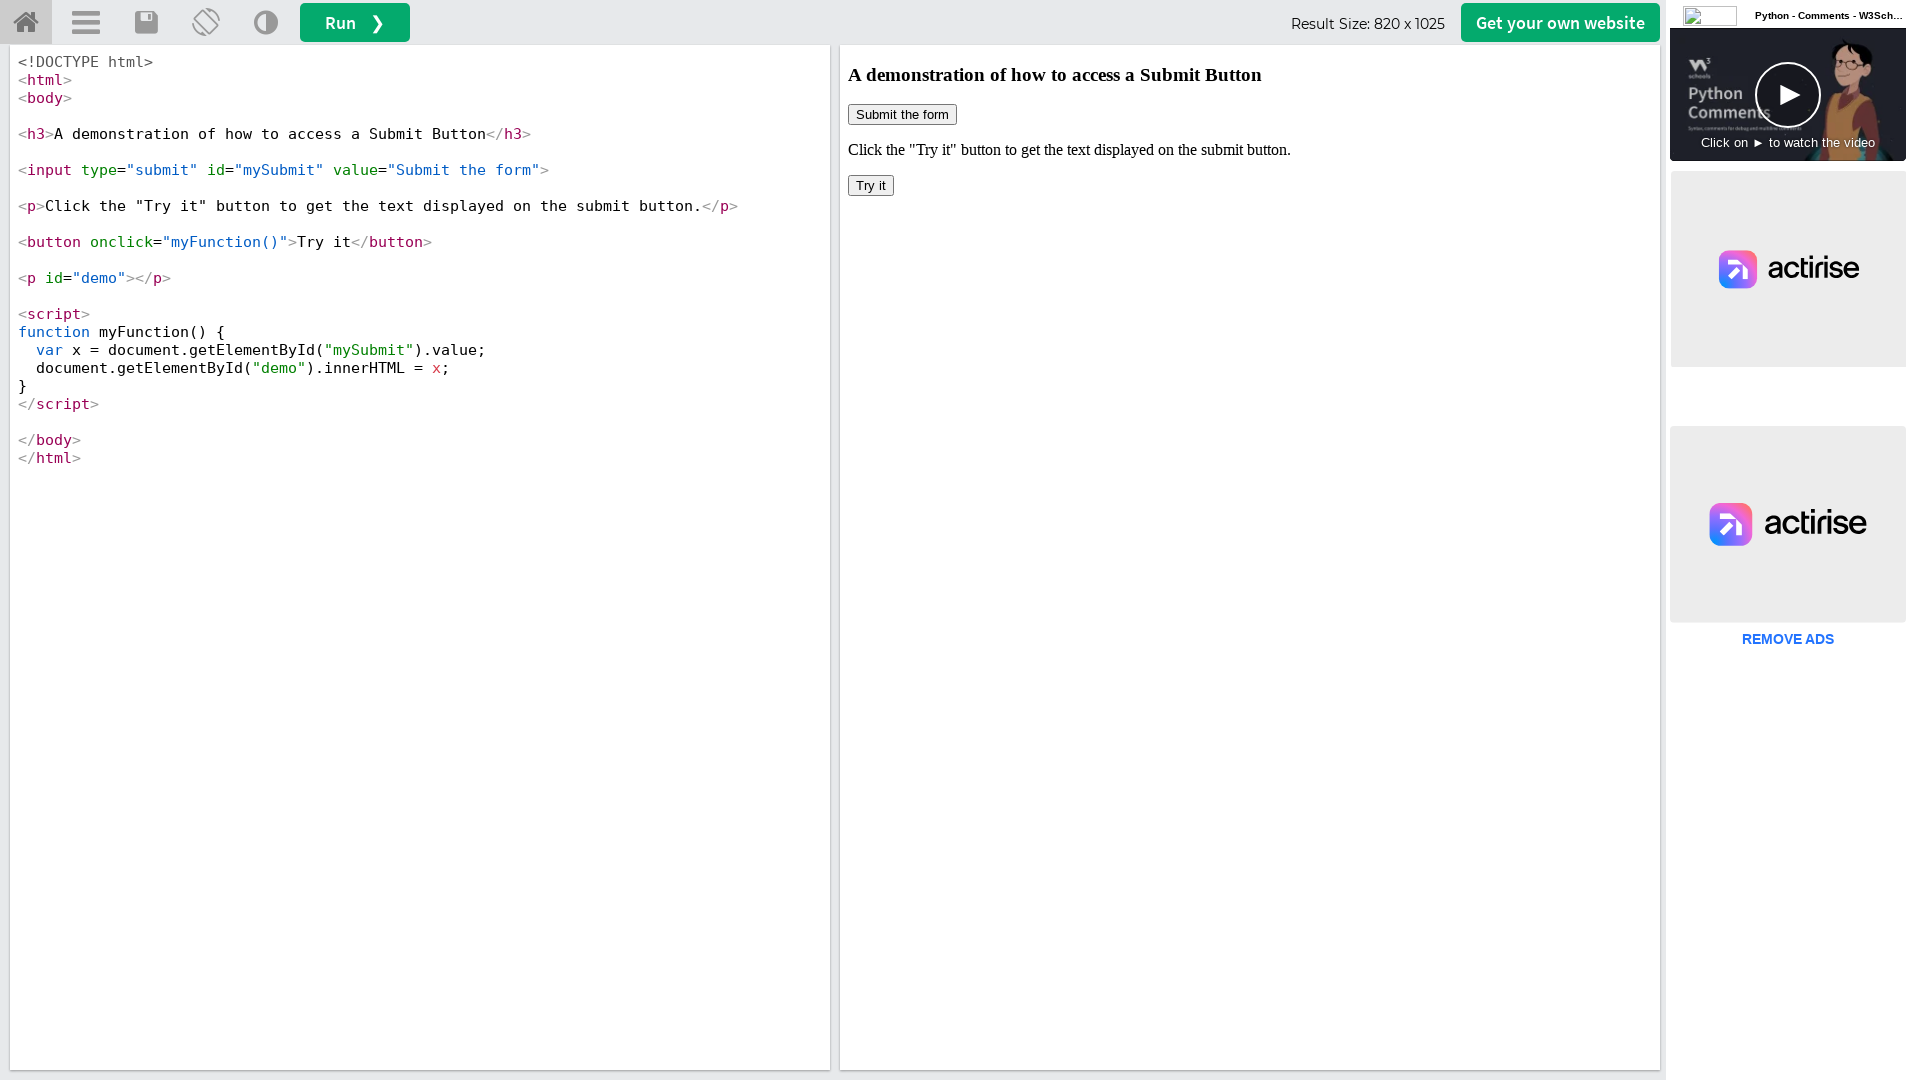

Located first iframe by index
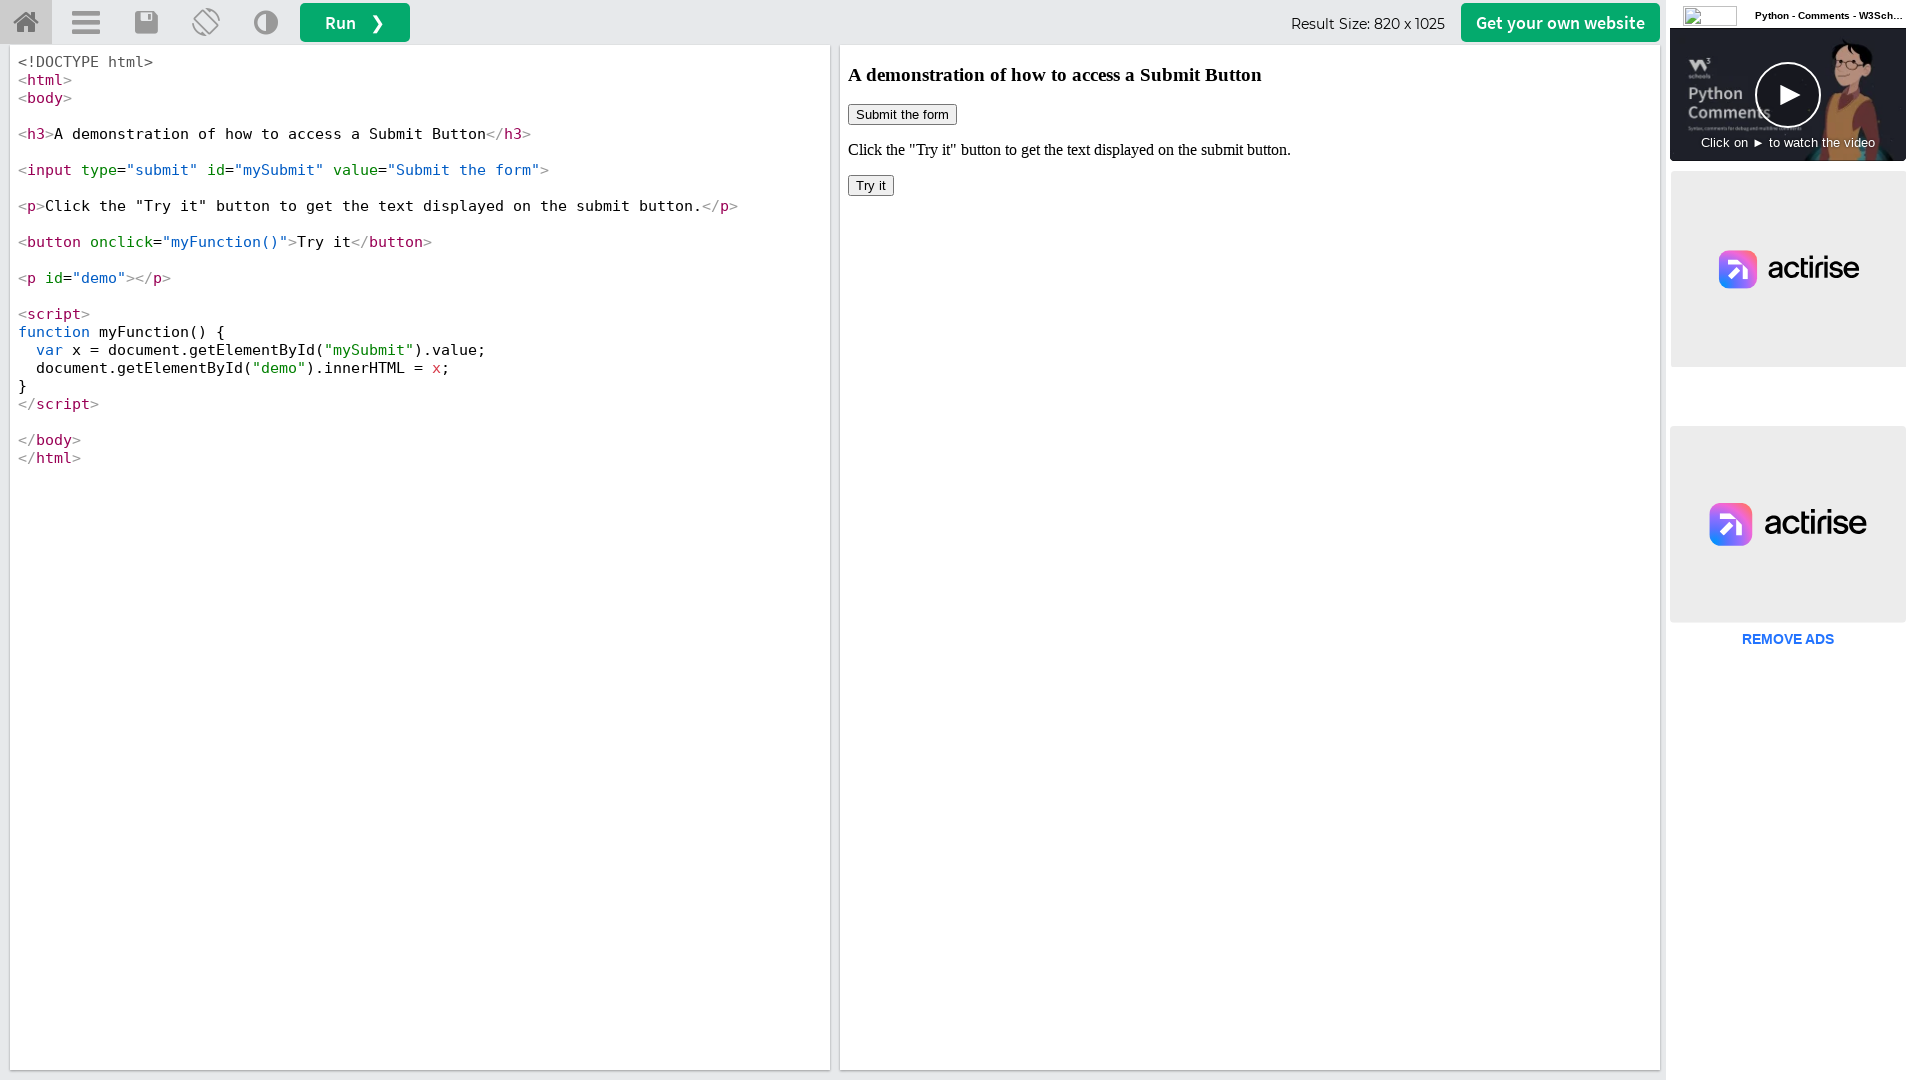

Verified access to first iframe body element
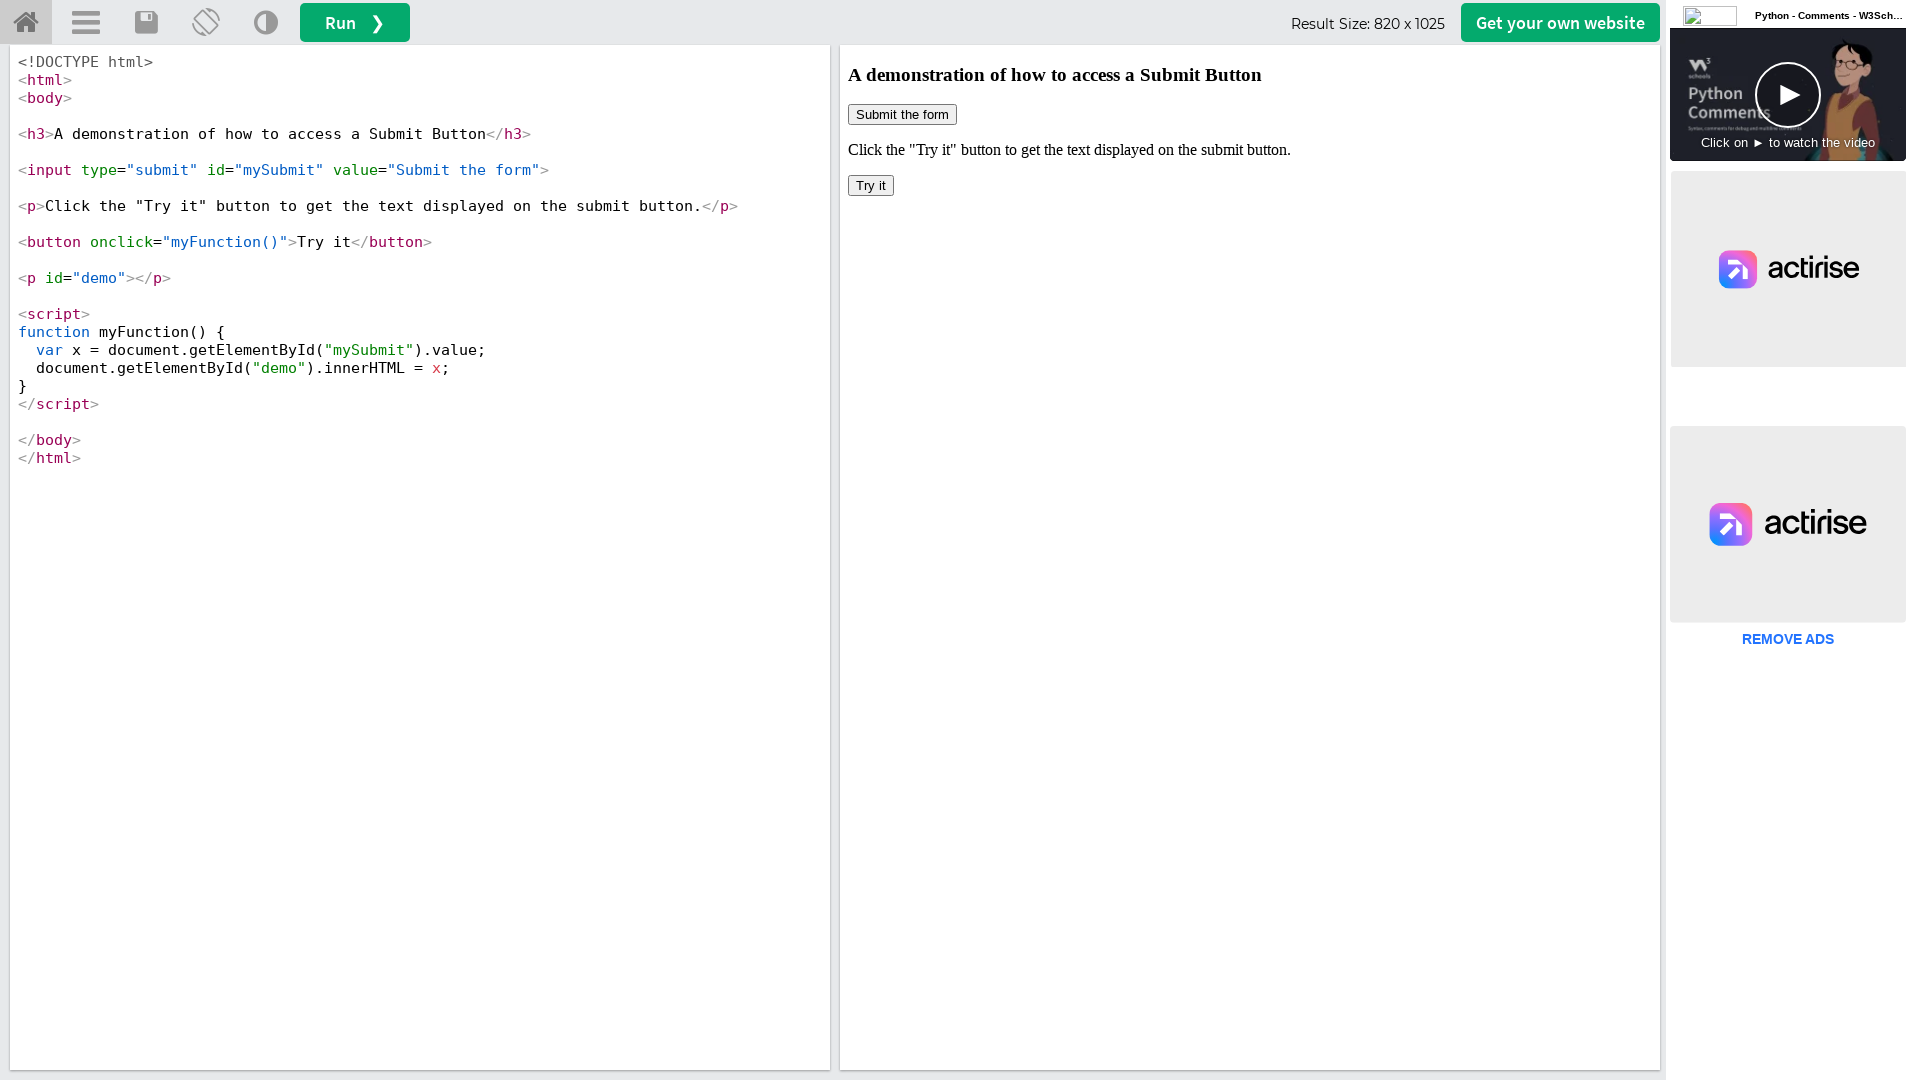

Located second iframe by index
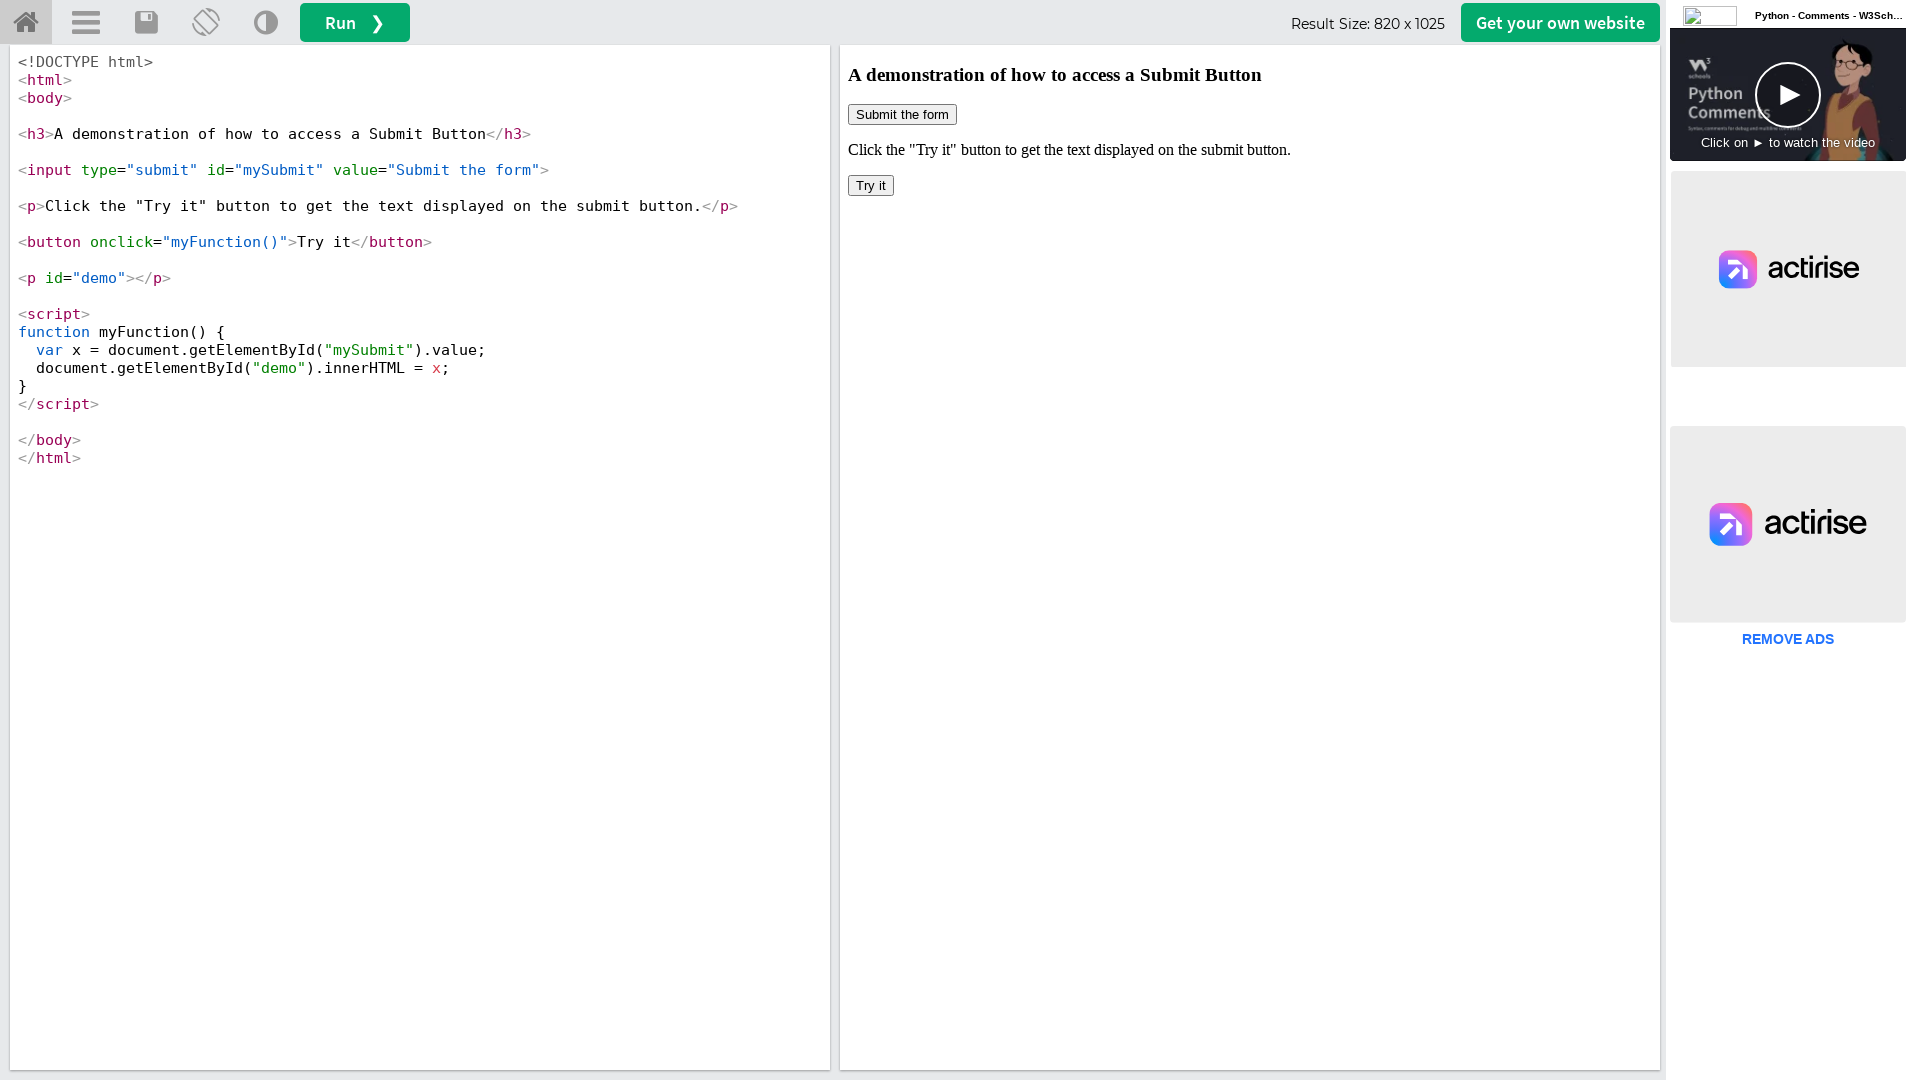

Located third iframe by index
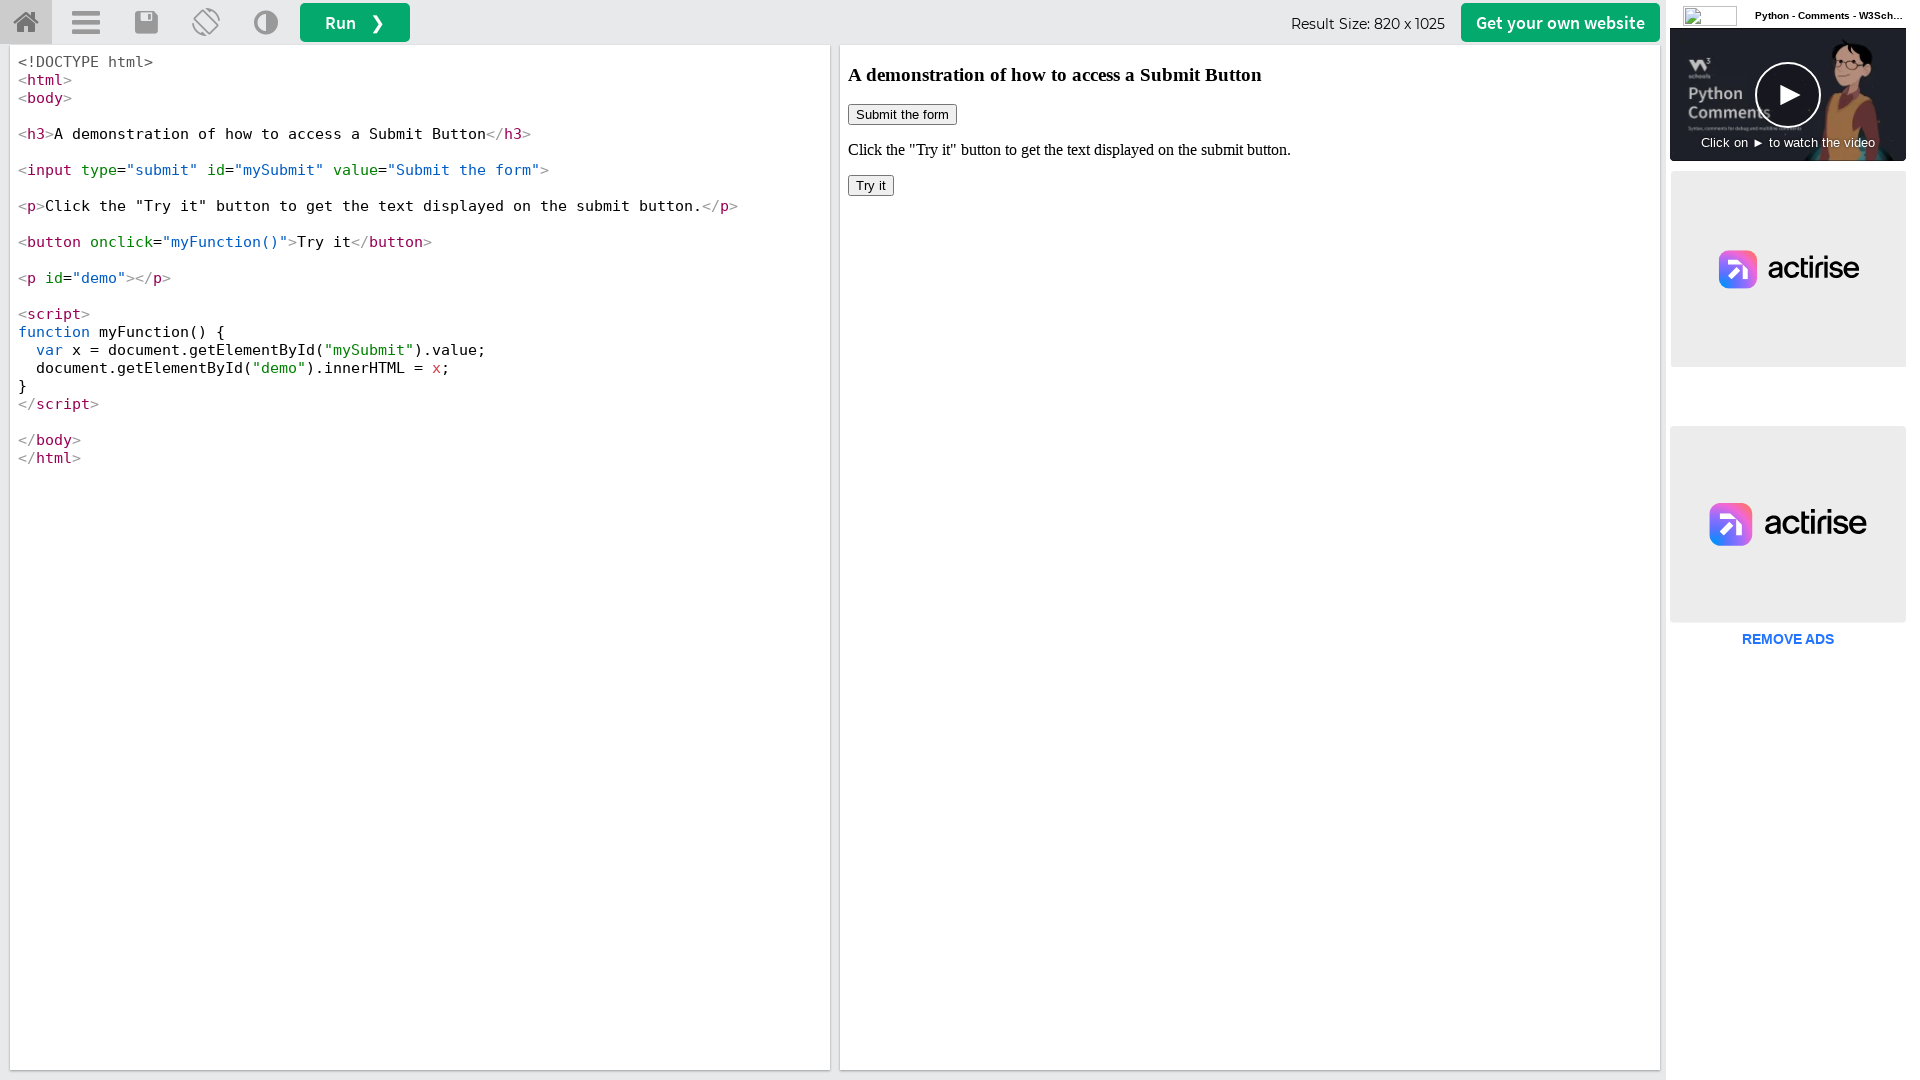

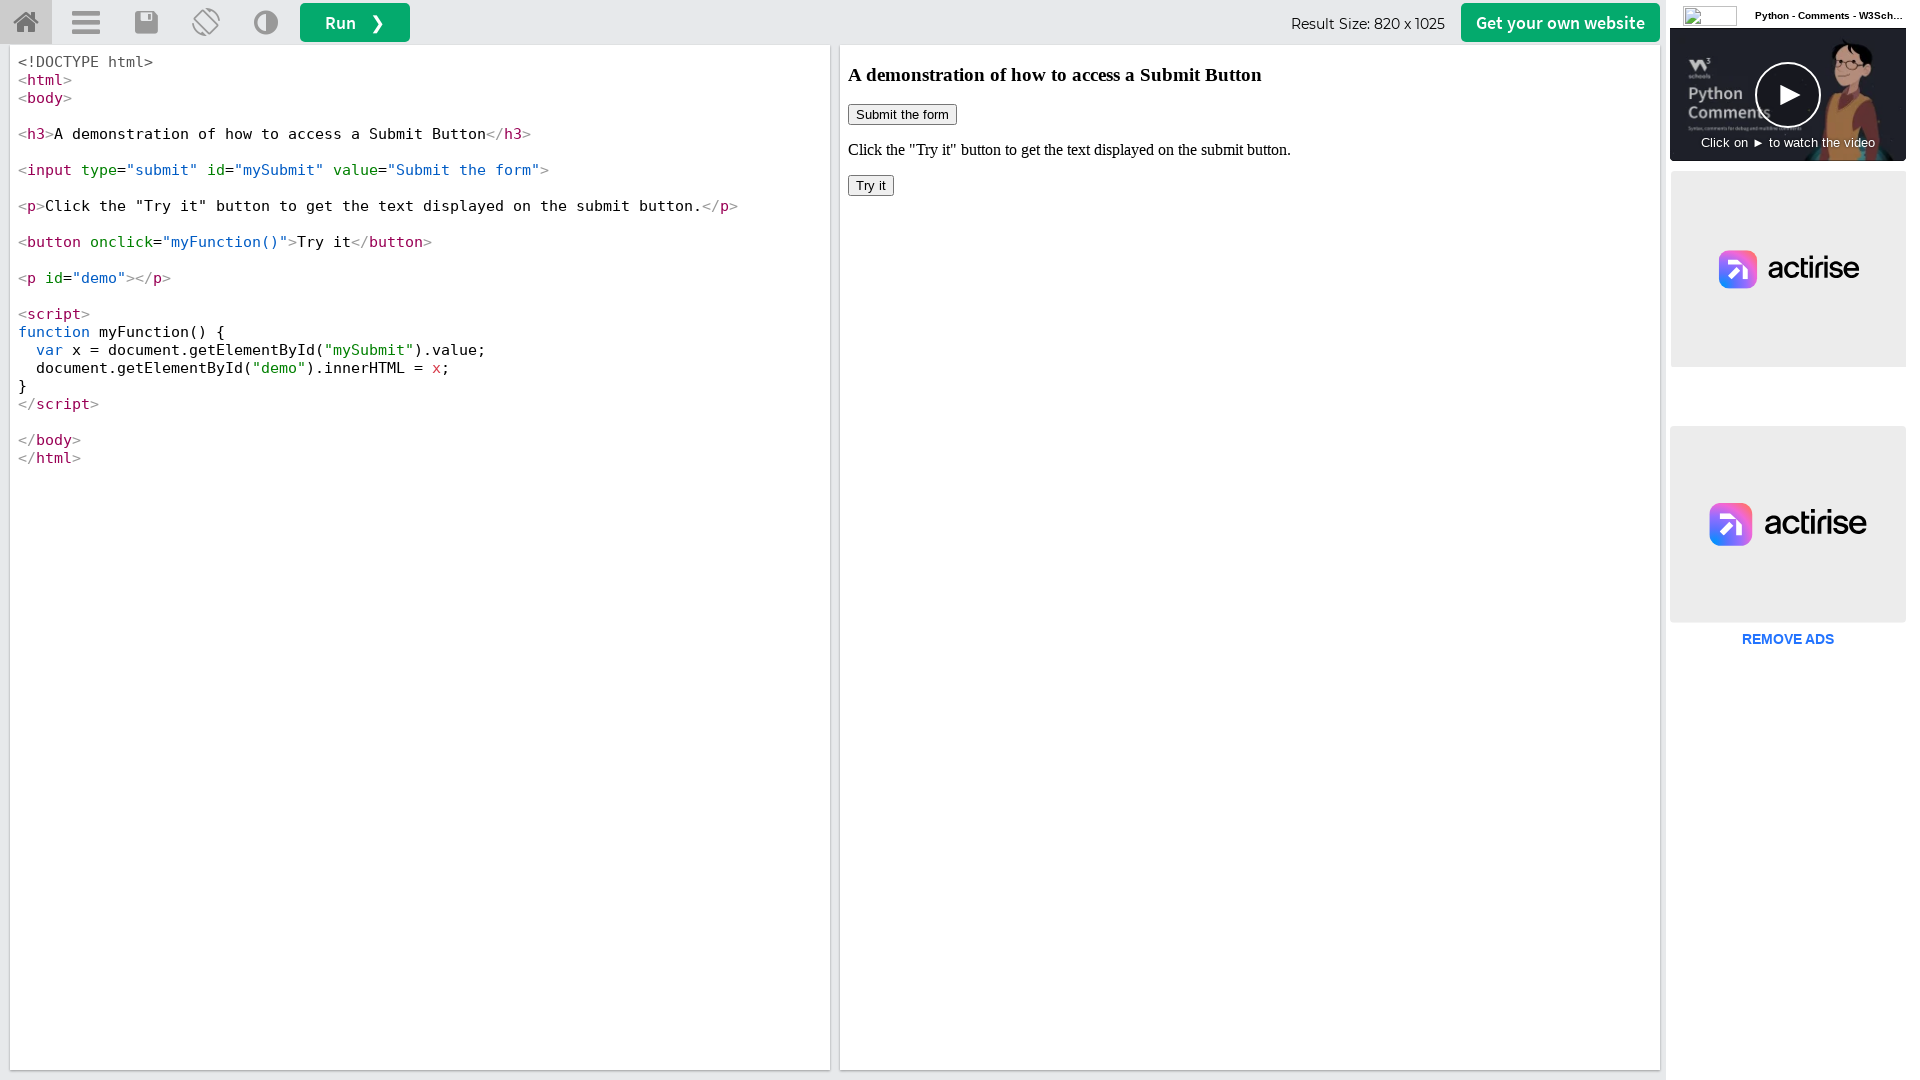